Tests link navigation in the footer section by opening multiple links in new tabs using keyboard shortcuts and collecting the titles of the opened pages

Starting URL: https://rahulshettyacademy.com/AutomationPractice/

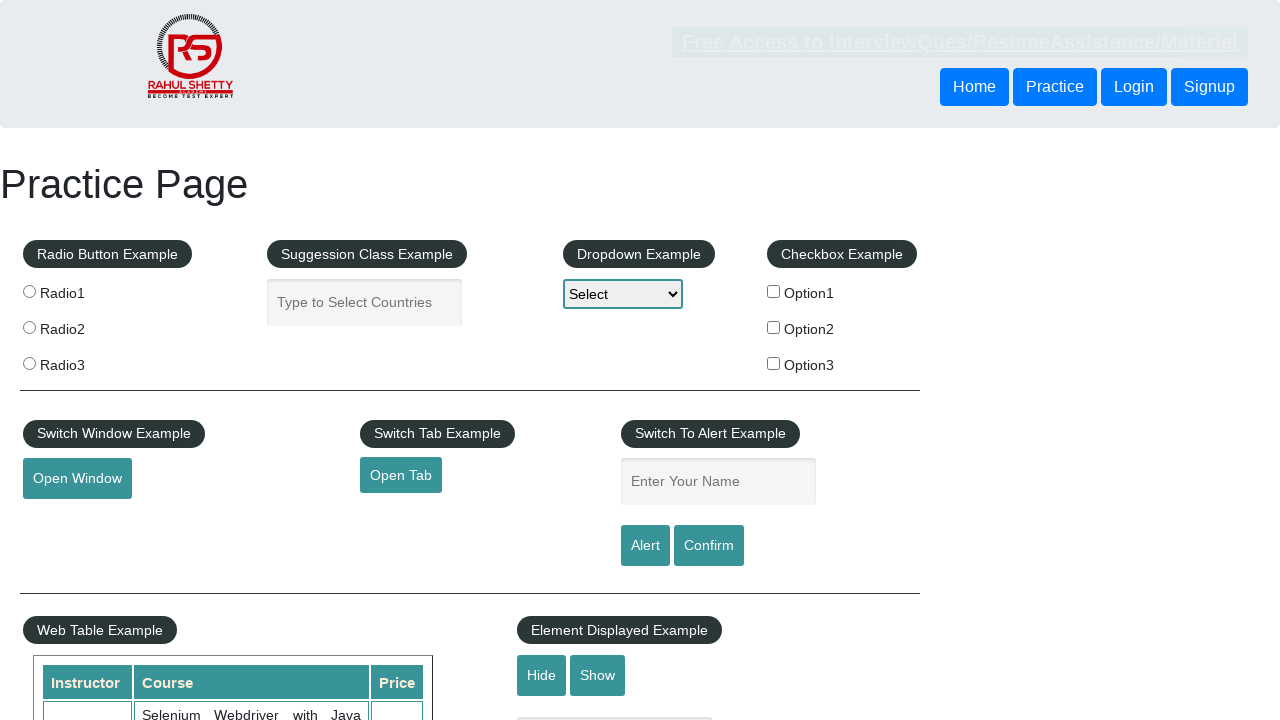

Footer section (#gf-BIG) loaded
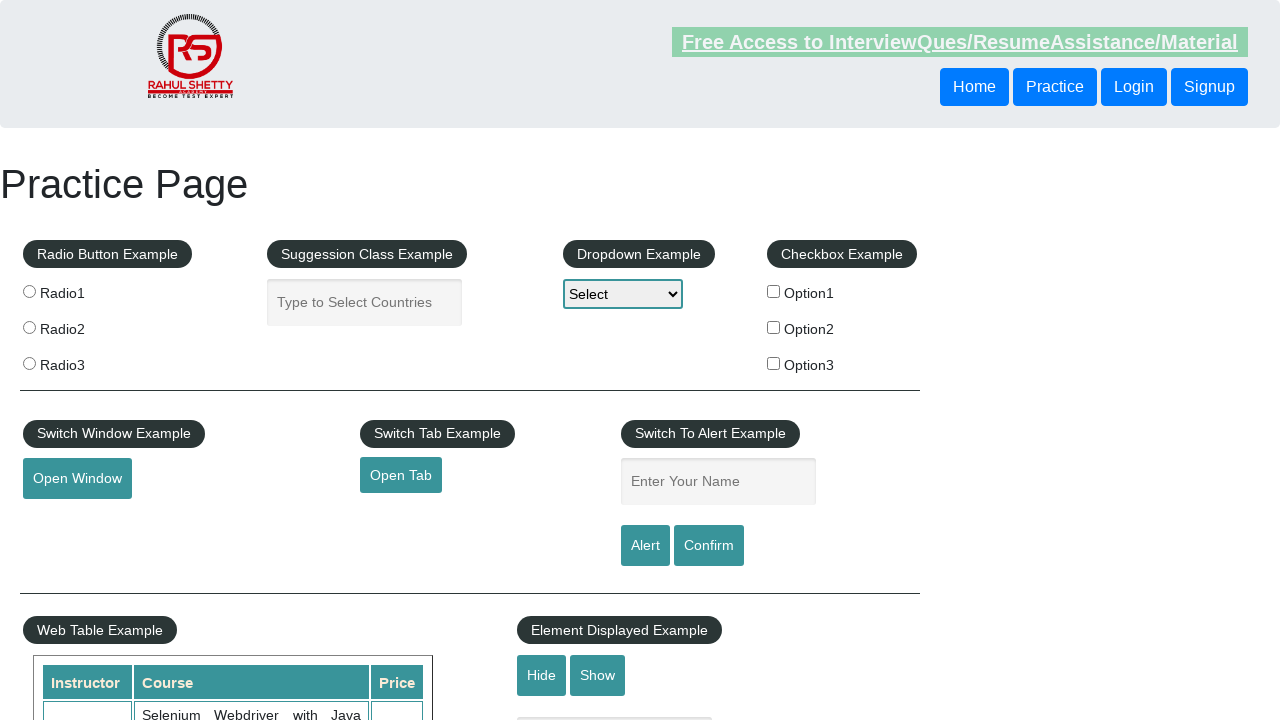

Located footer first column with links
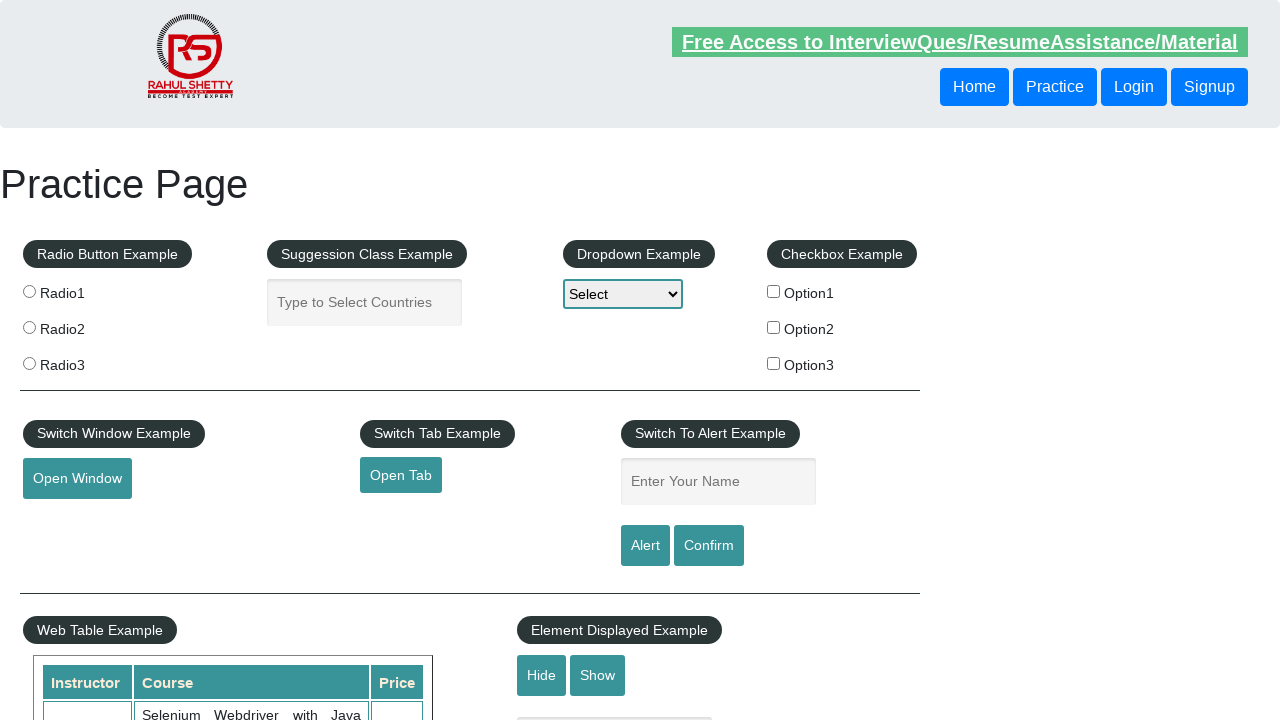

Found 5 links in footer first column
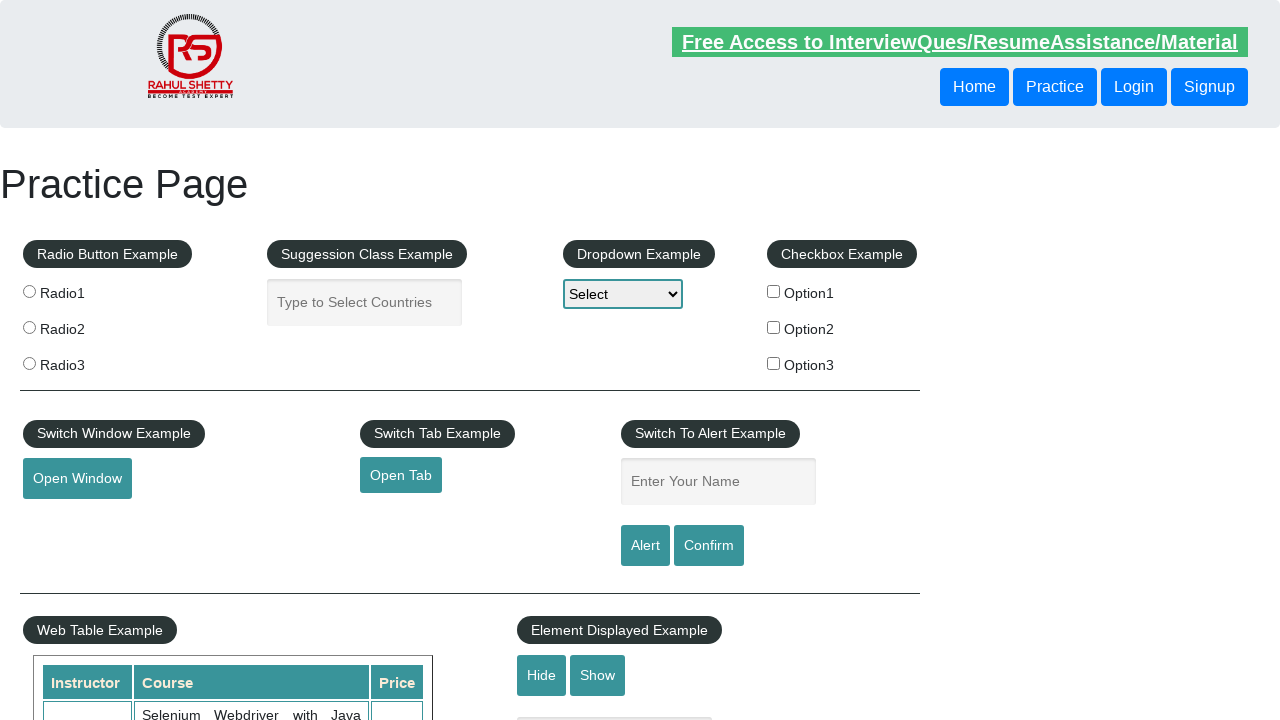

Opened footer link 1 in new tab using Ctrl+Click at (68, 520) on xpath=//div[@id='gf-BIG']//table/tbody/tr/td[1]/ul >> a >> nth=1
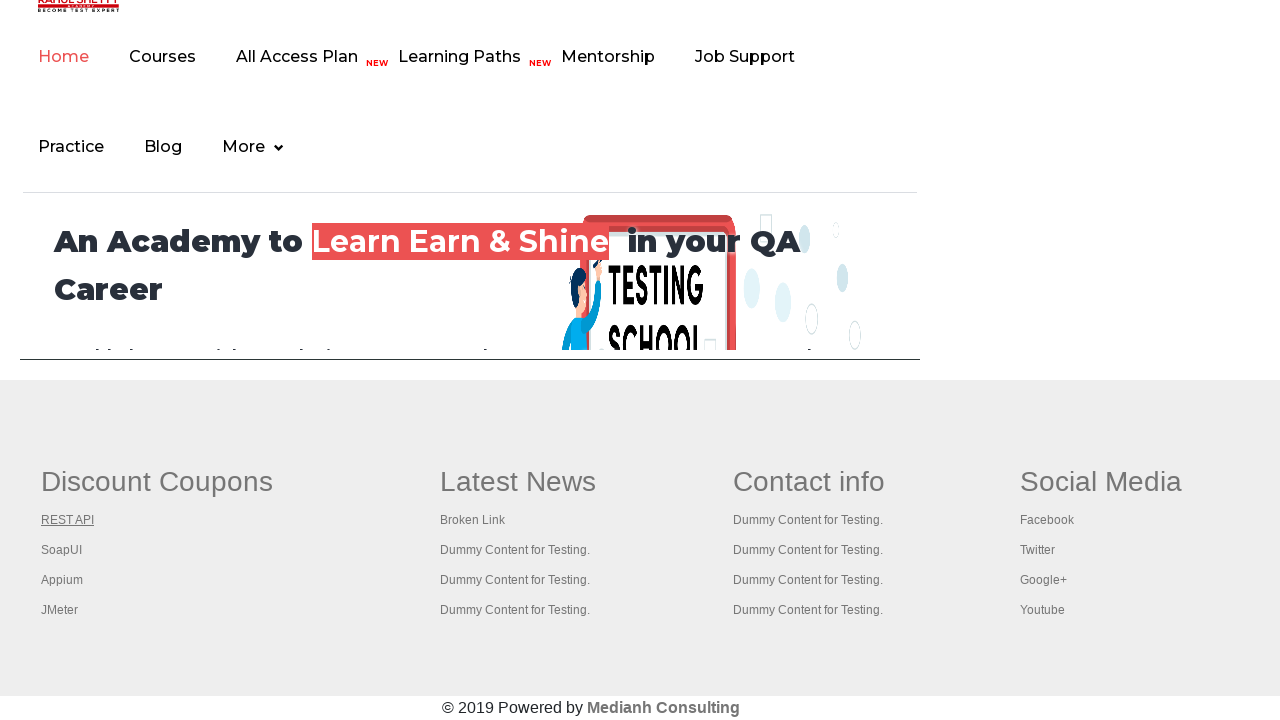

New tab loaded, waiting for page to fully load
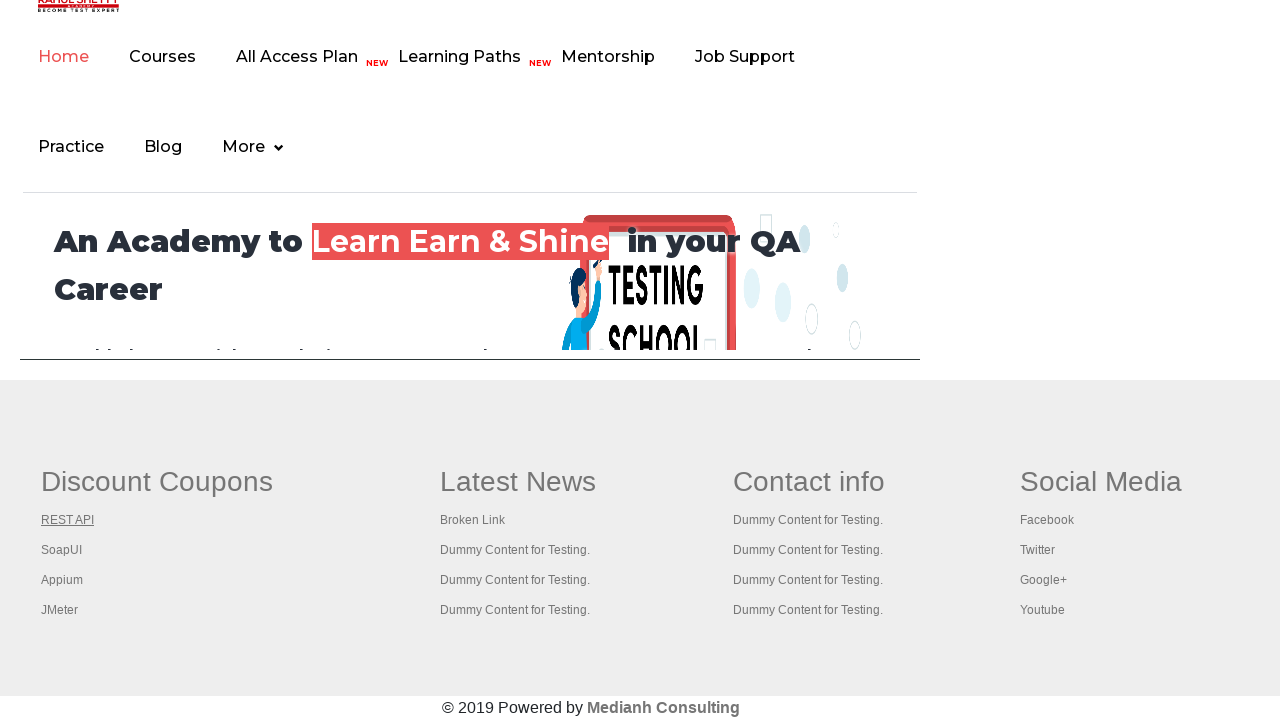

Collected page title: 'REST API Tutorial'
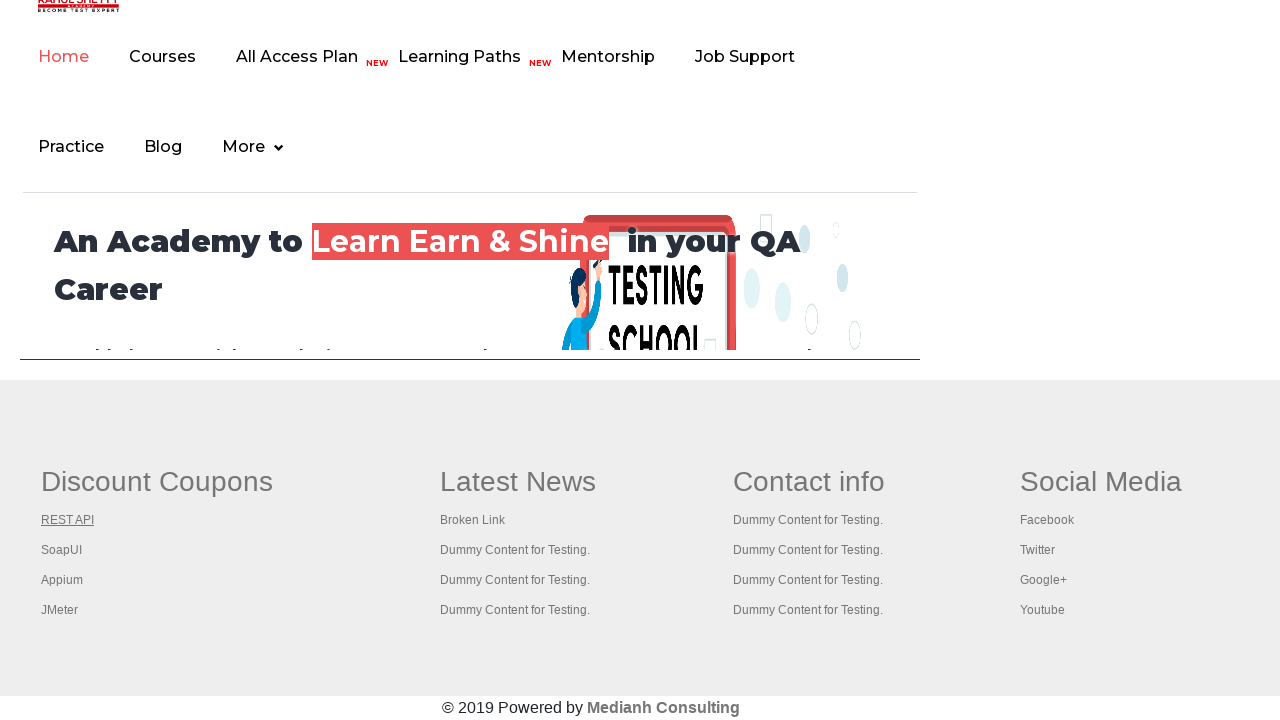

Opened footer link 2 in new tab using Ctrl+Click at (62, 550) on xpath=//div[@id='gf-BIG']//table/tbody/tr/td[1]/ul >> a >> nth=2
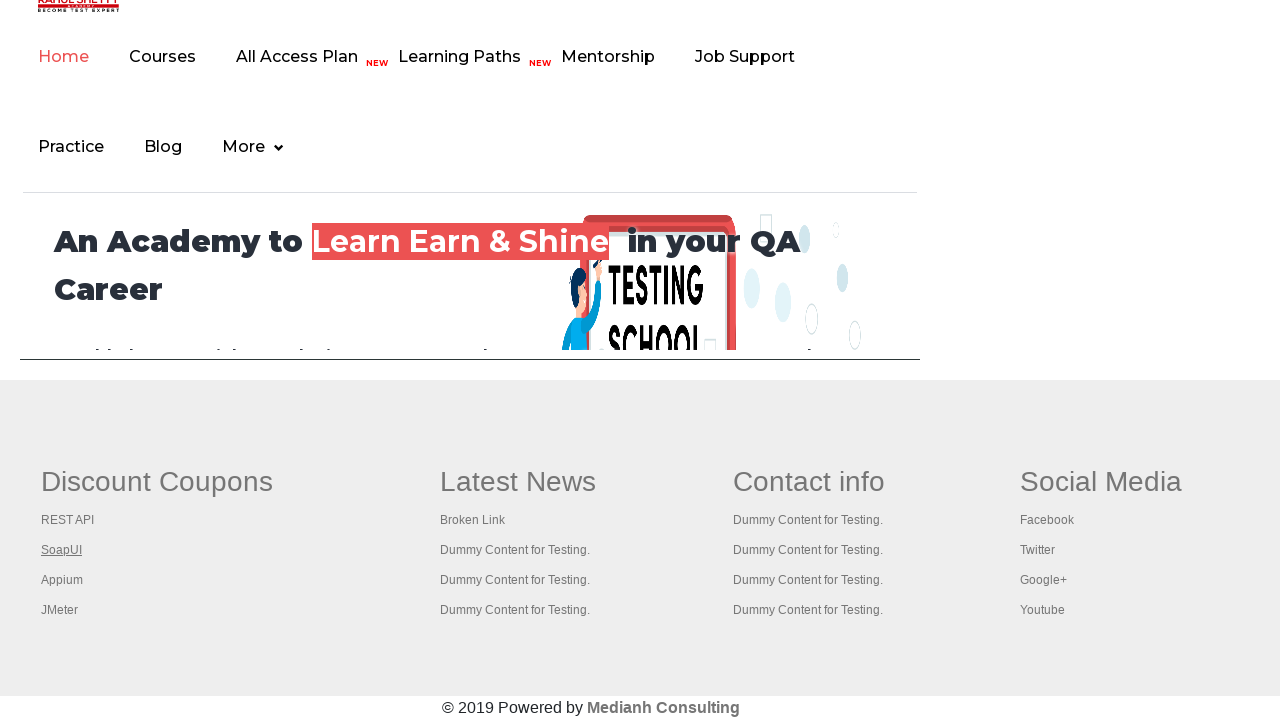

New tab loaded, waiting for page to fully load
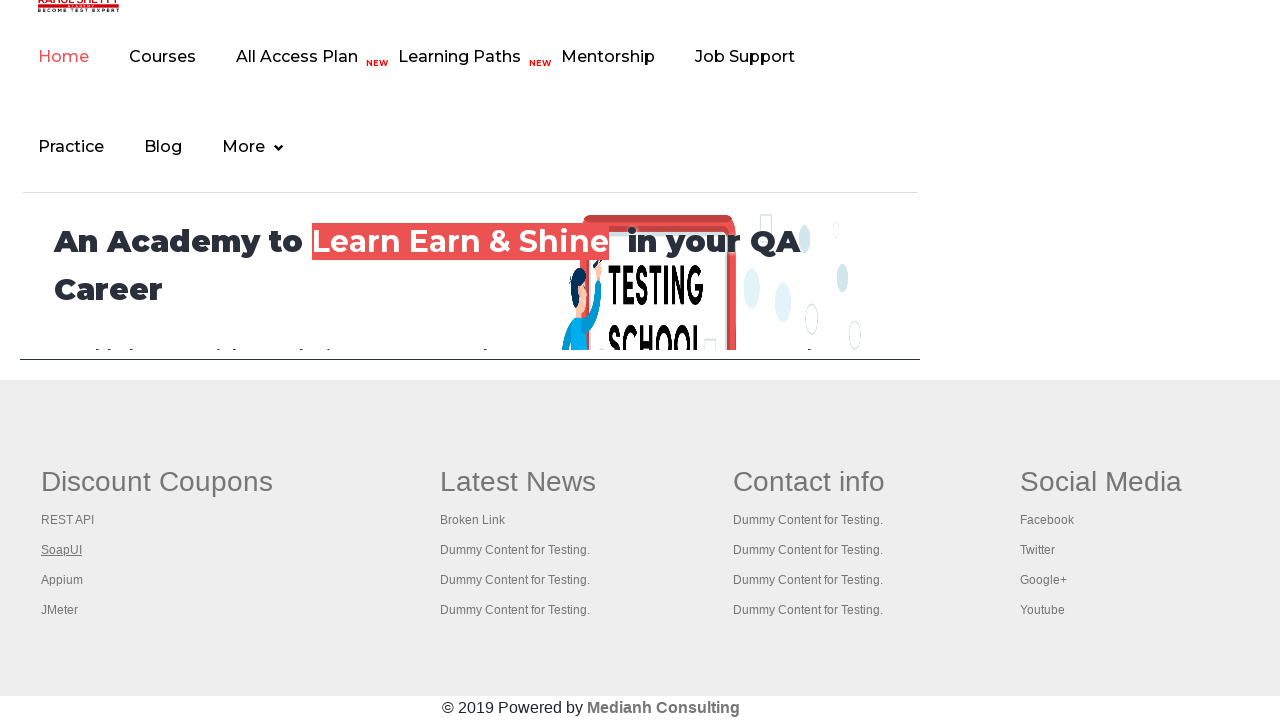

Collected page title: 'The World’s Most Popular API Testing Tool | SoapUI'
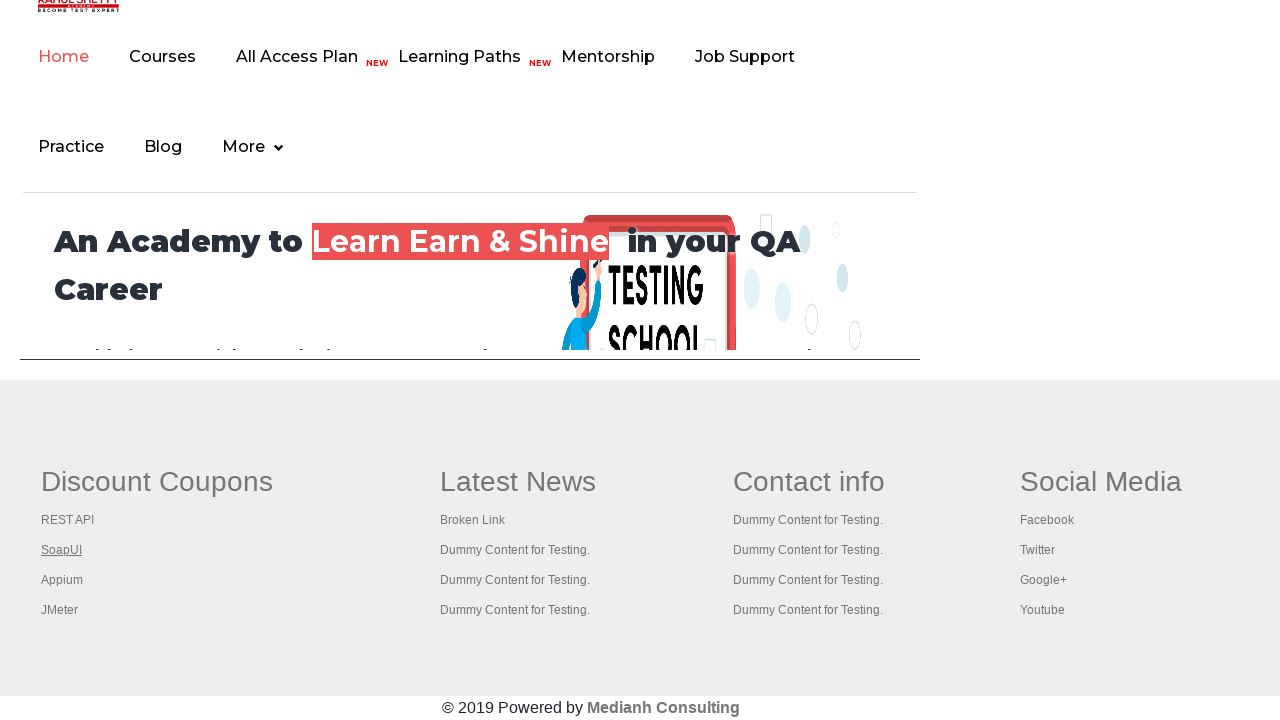

Opened footer link 3 in new tab using Ctrl+Click at (62, 580) on xpath=//div[@id='gf-BIG']//table/tbody/tr/td[1]/ul >> a >> nth=3
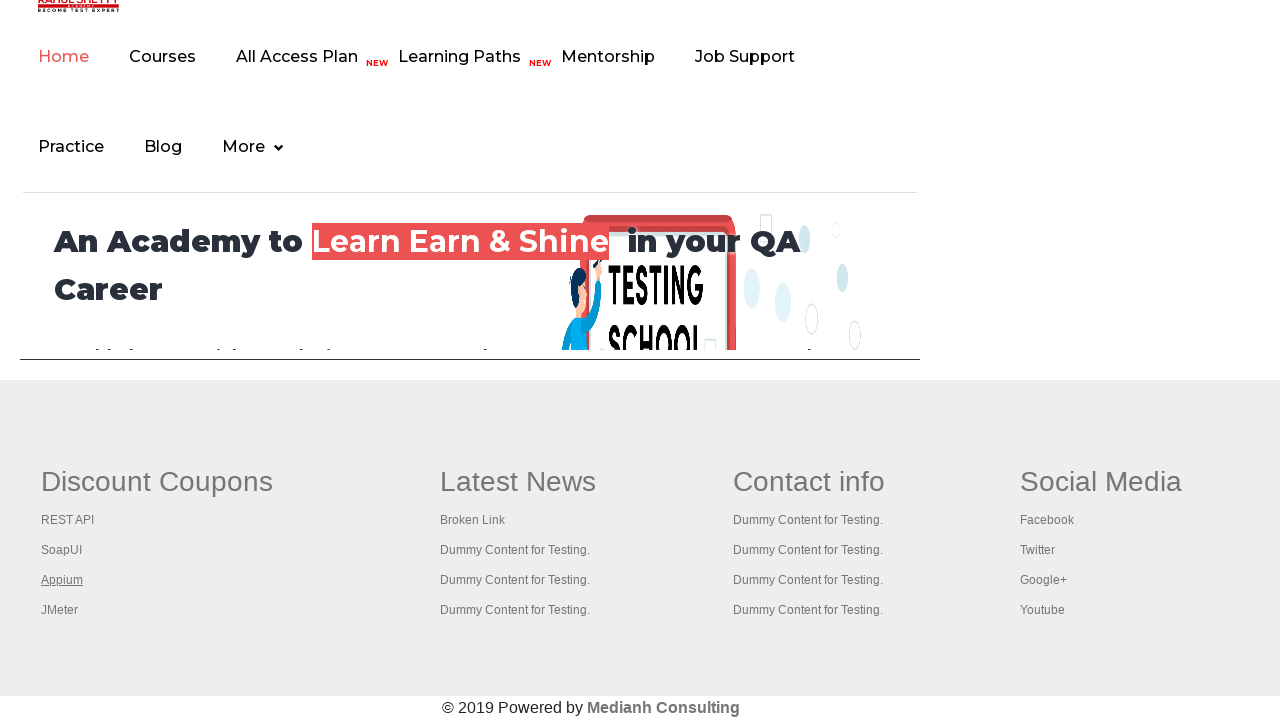

New tab loaded, waiting for page to fully load
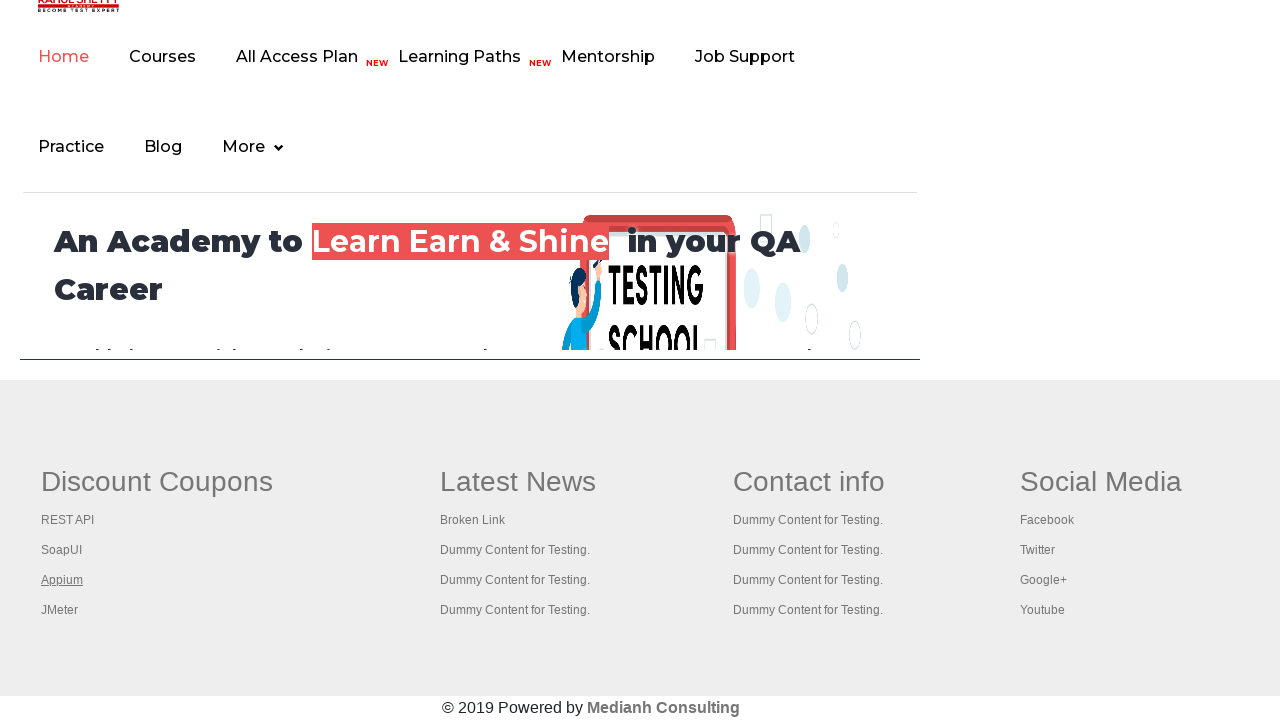

Collected page title: ''
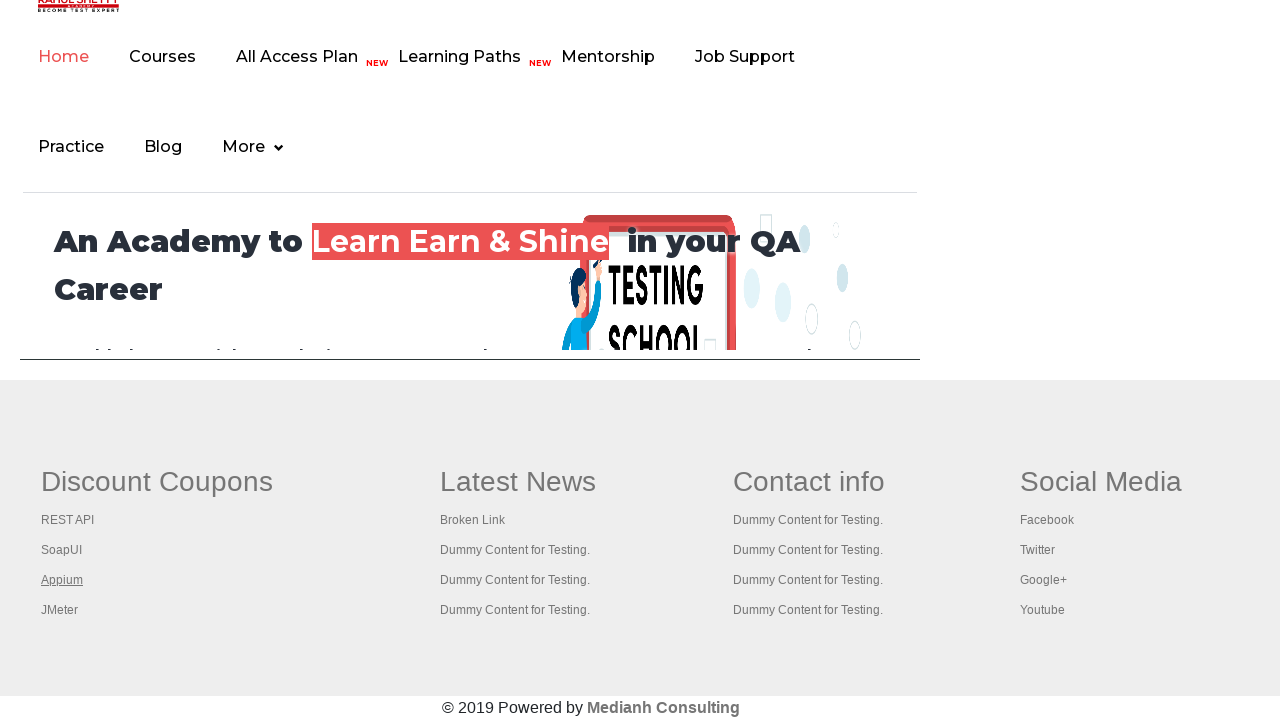

Opened footer link 4 in new tab using Ctrl+Click at (60, 610) on xpath=//div[@id='gf-BIG']//table/tbody/tr/td[1]/ul >> a >> nth=4
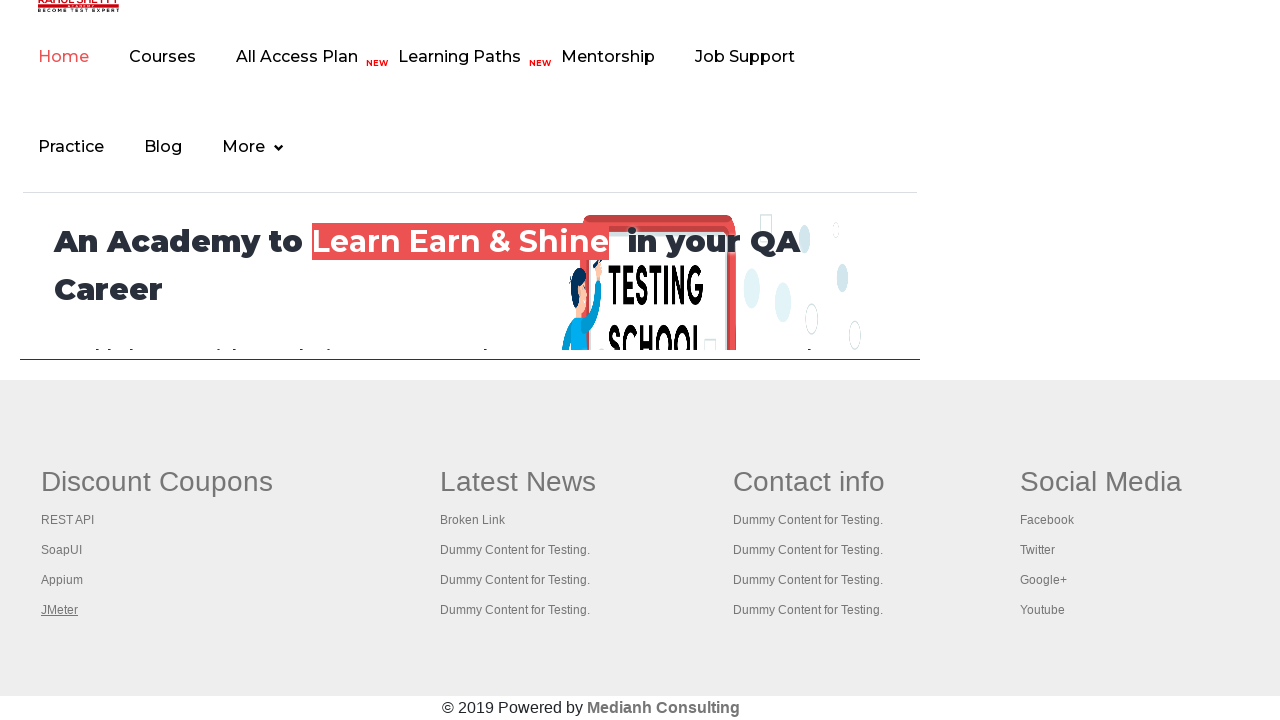

New tab loaded, waiting for page to fully load
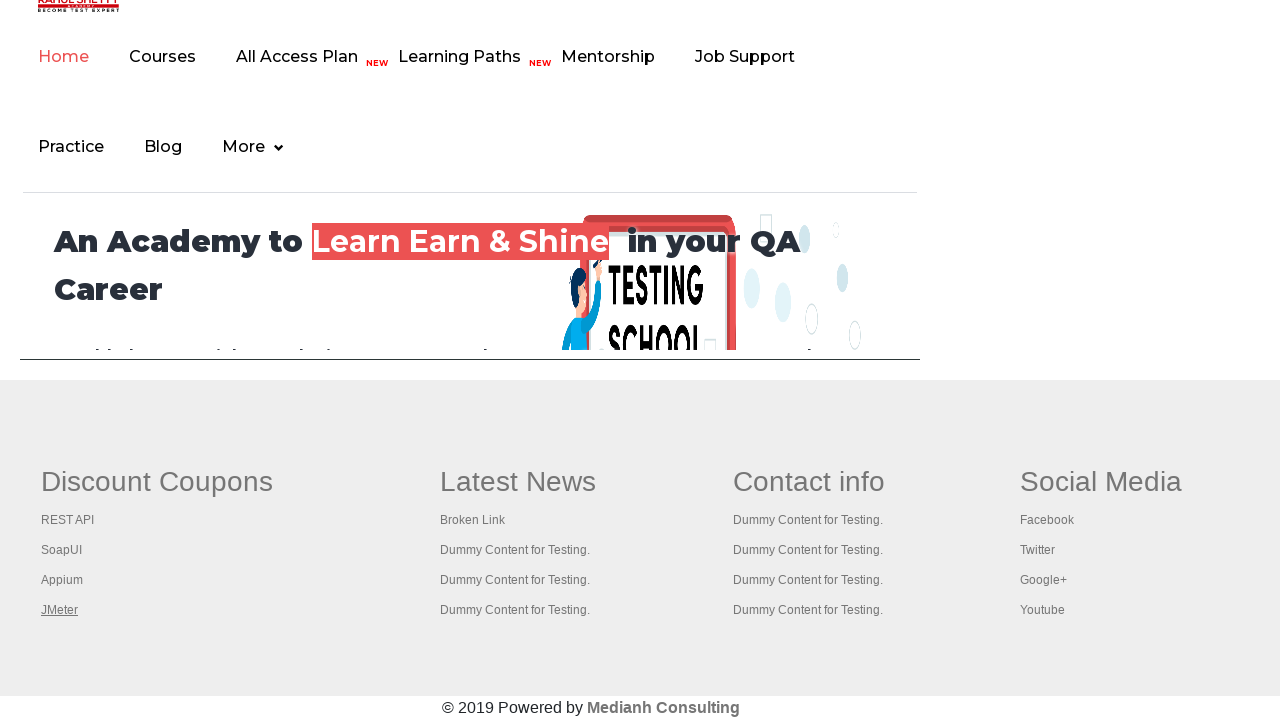

Collected page title: 'Apache JMeter - Apache JMeter™'
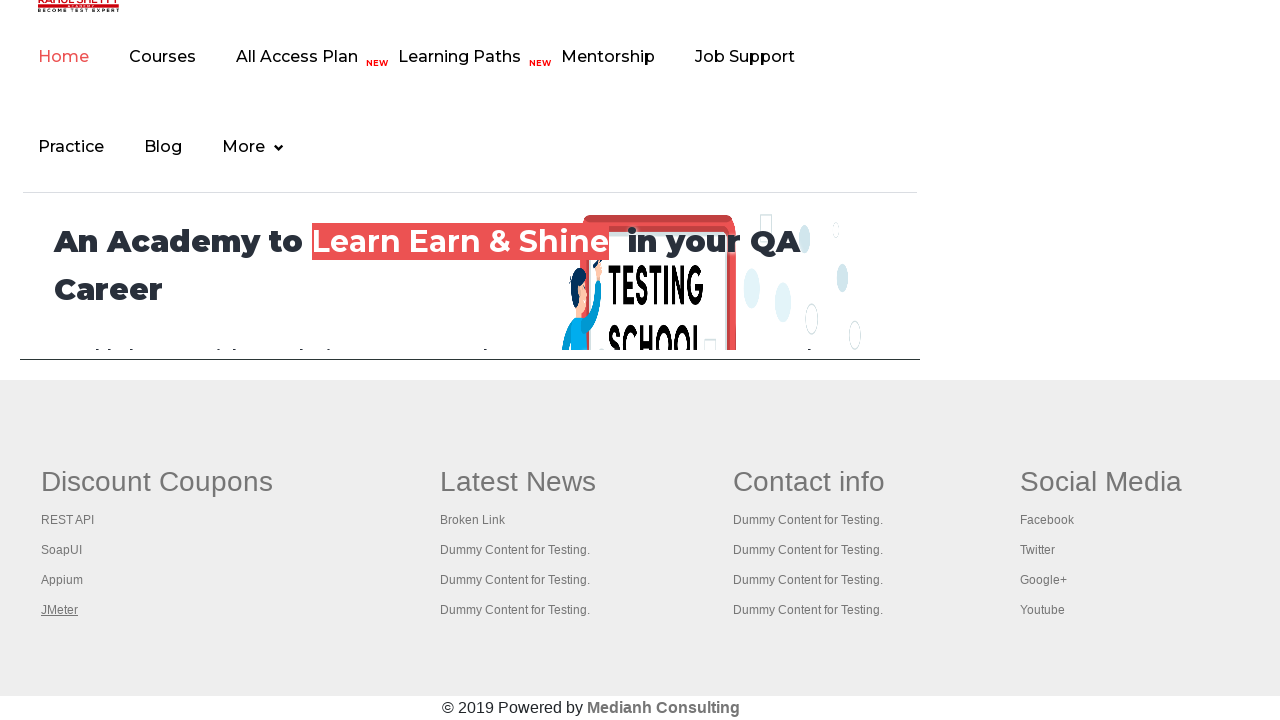

Printed all collected titles: ['REST API Tutorial', 'The World’s Most Popular API Testing Tool | SoapUI', '', 'Apache JMeter - Apache JMeter™']
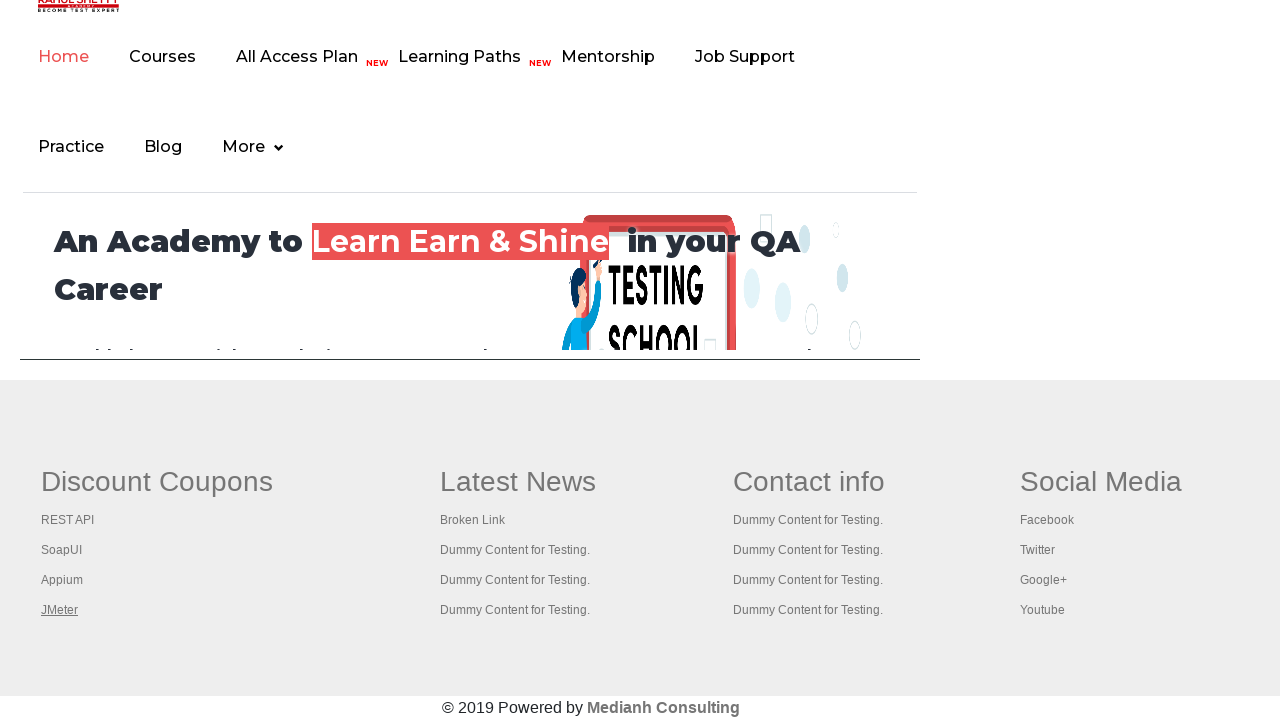

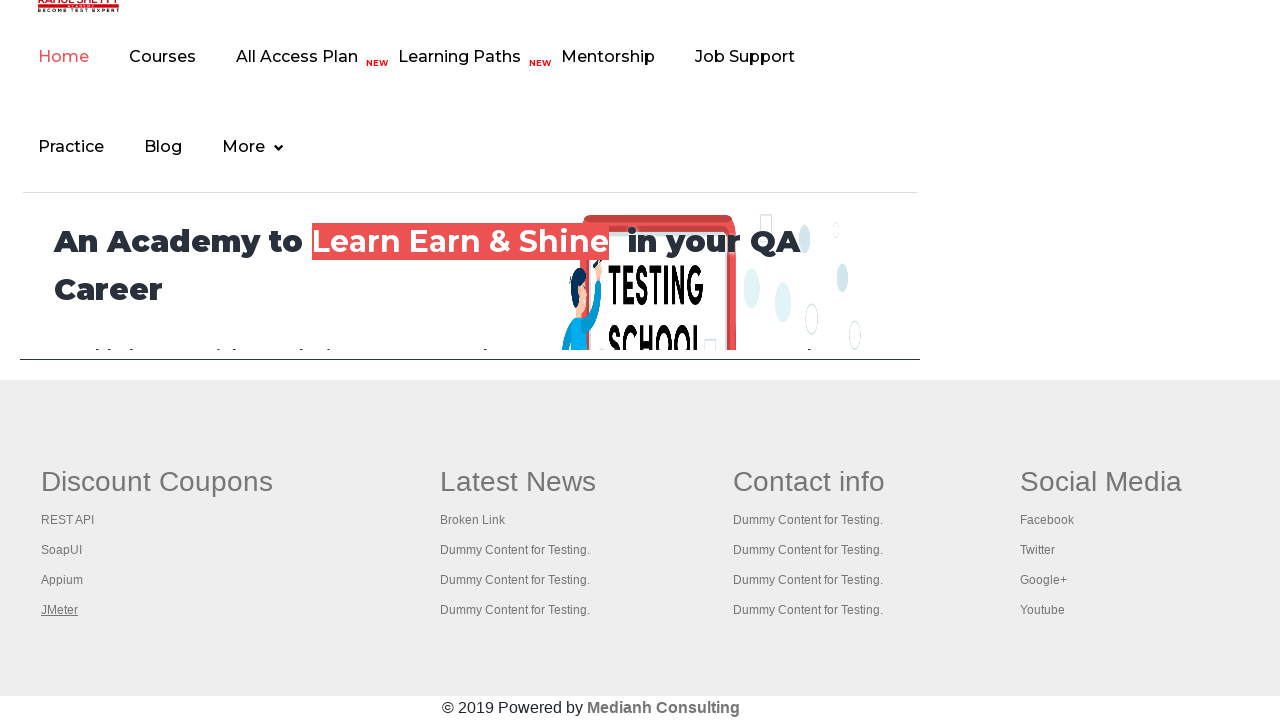